Tests password digit validation by entering password without digits and verifying error

Starting URL: https://www.qa-practice.com/elements/input/passwd

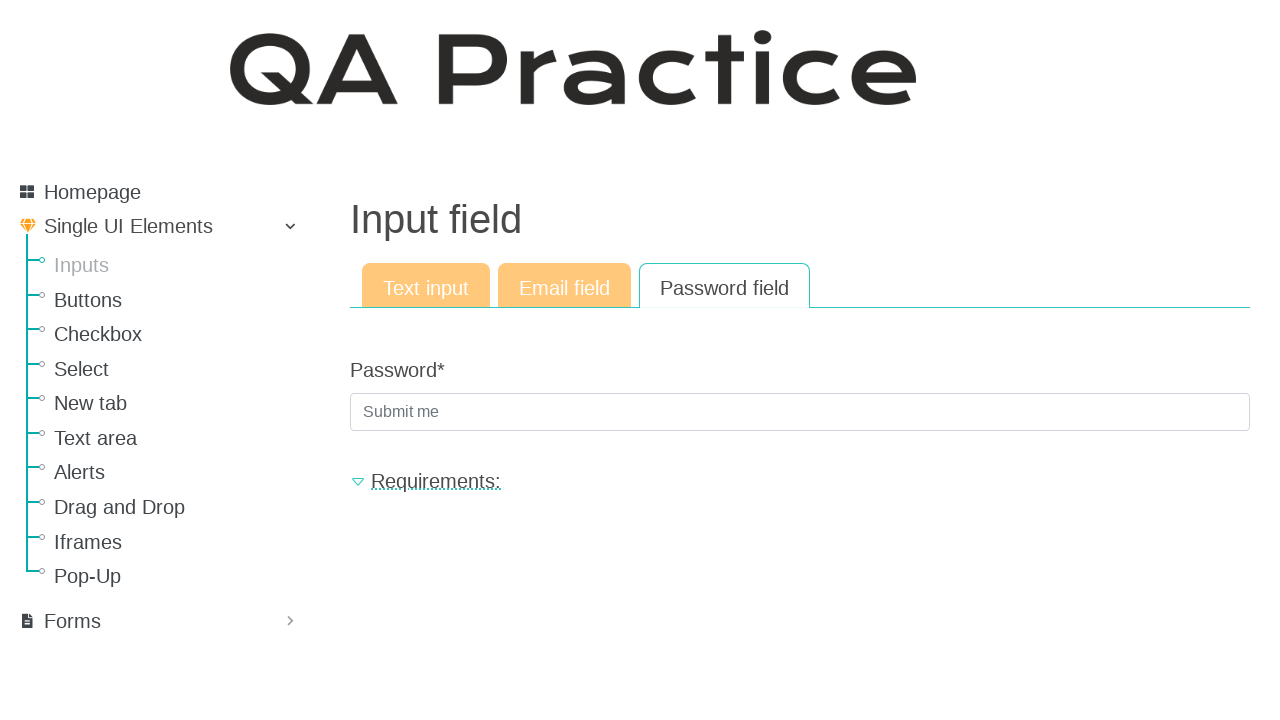

Filled password field with 'Aaaaaaaaa!' (no digits) on #id_password
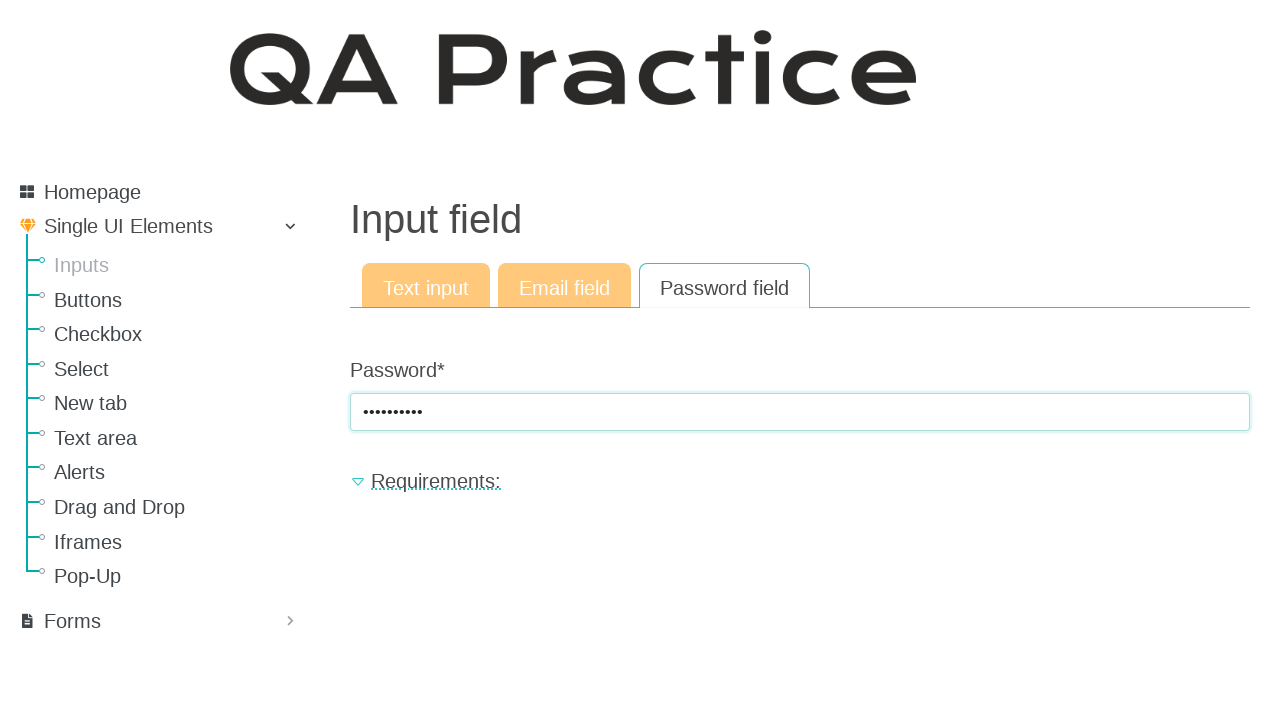

Pressed Enter to submit the form on #id_password
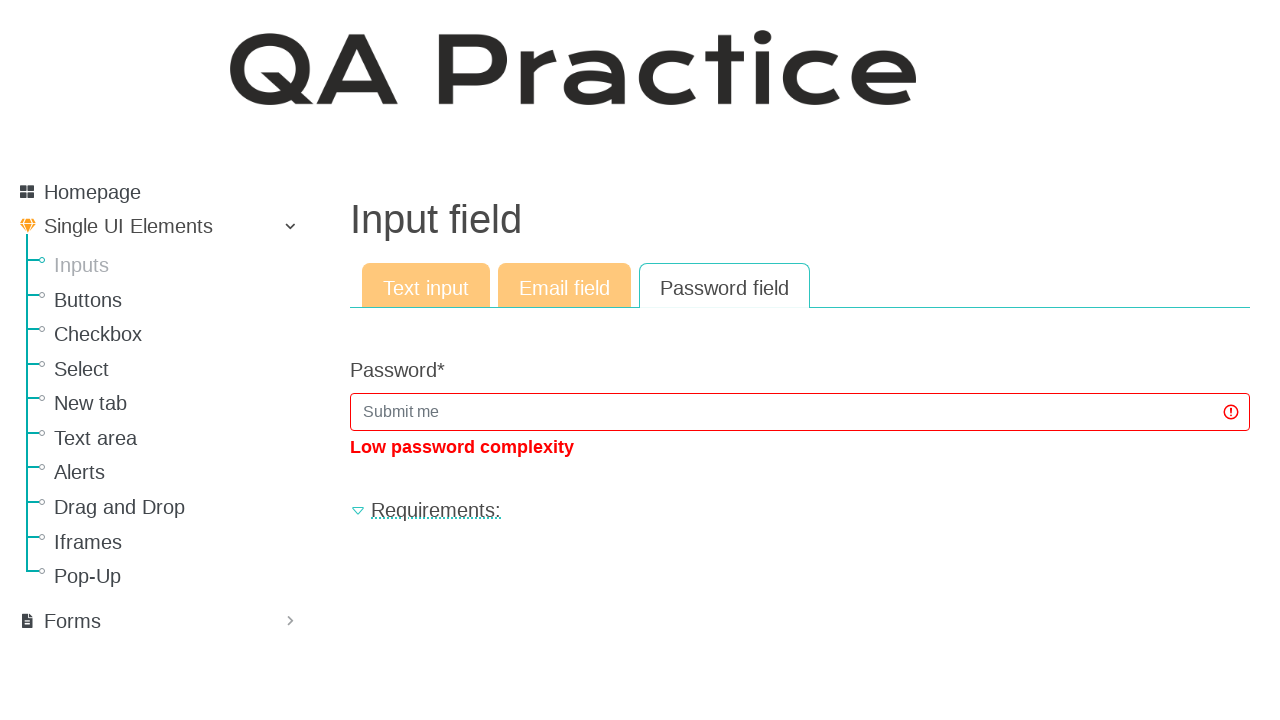

Waited for validation error message to appear
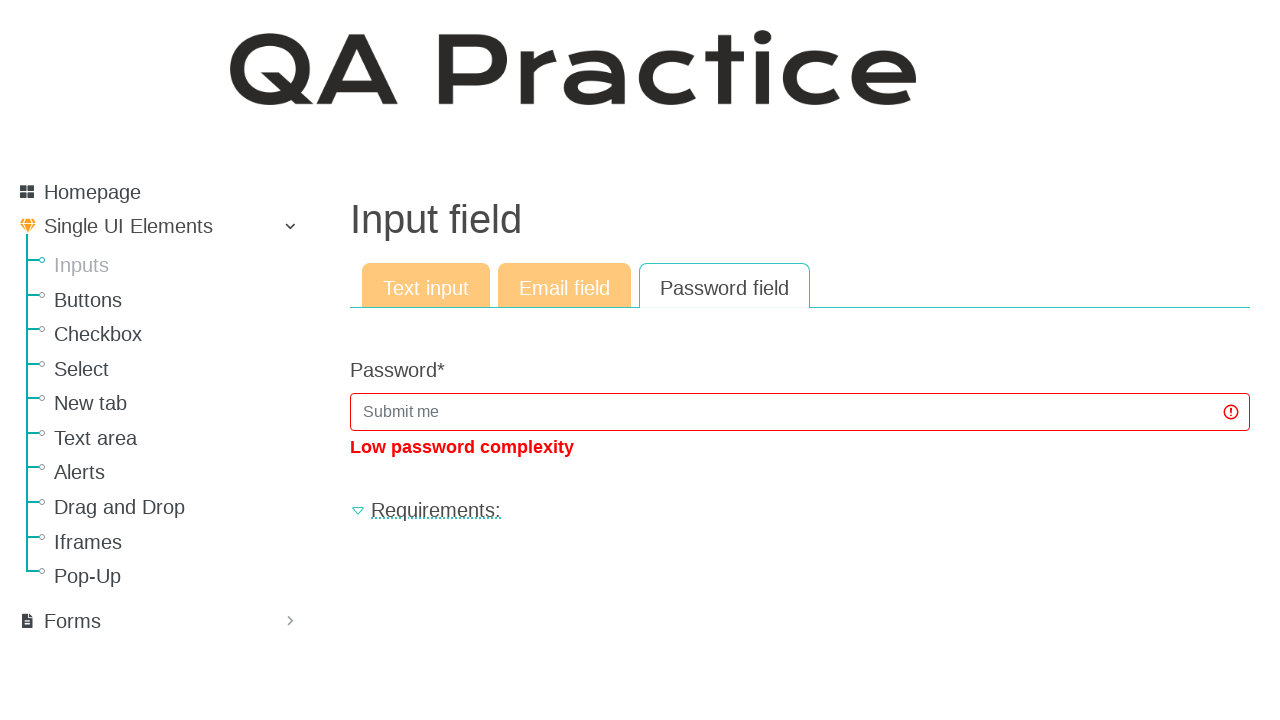

Verified 'Low password complexity' error message is displayed
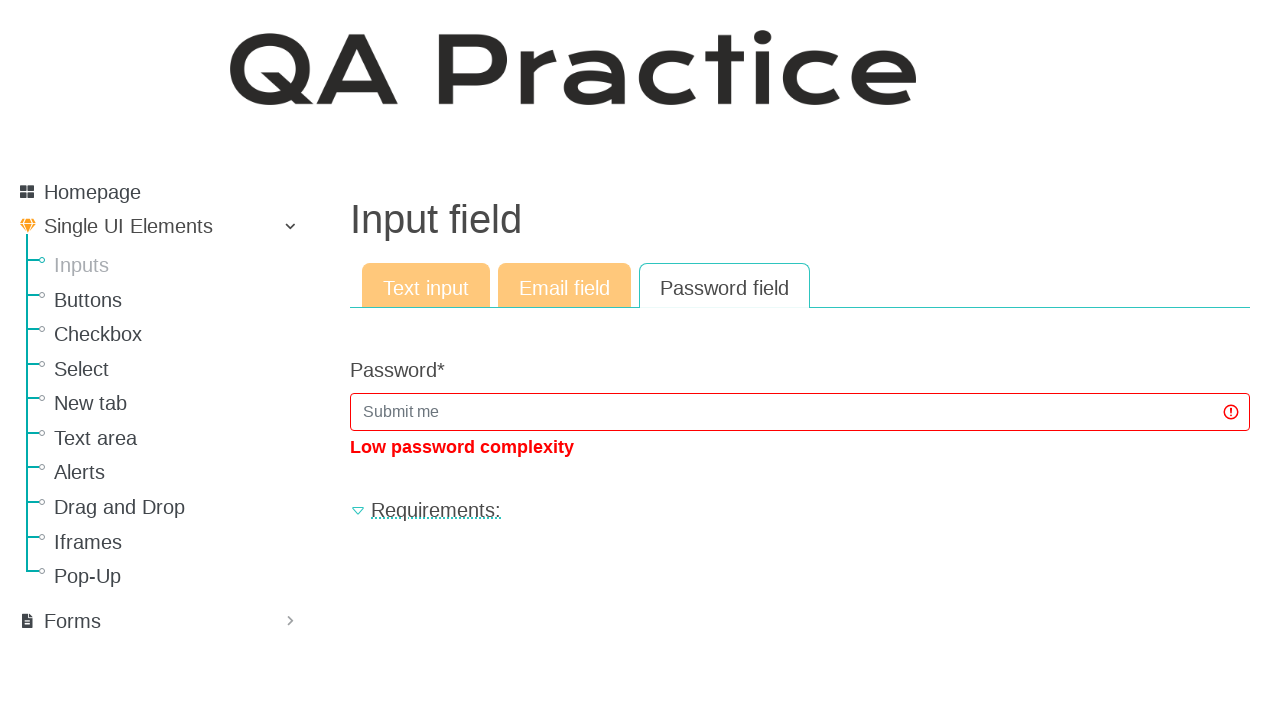

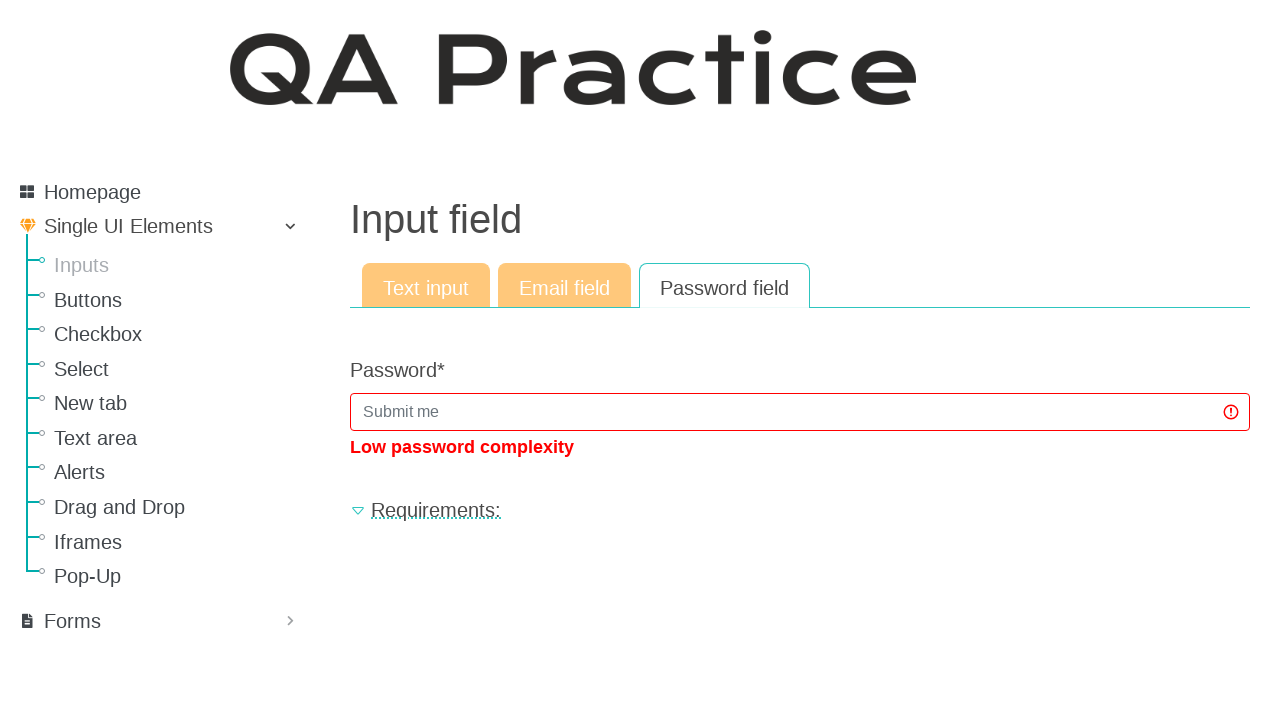